Tests text box form filling by navigating to the Elements section, clicking on Text Box, and filling out name, email, address, and password fields before submitting.

Starting URL: https://www.tutorialspoint.com/selenium/practice/slider.php

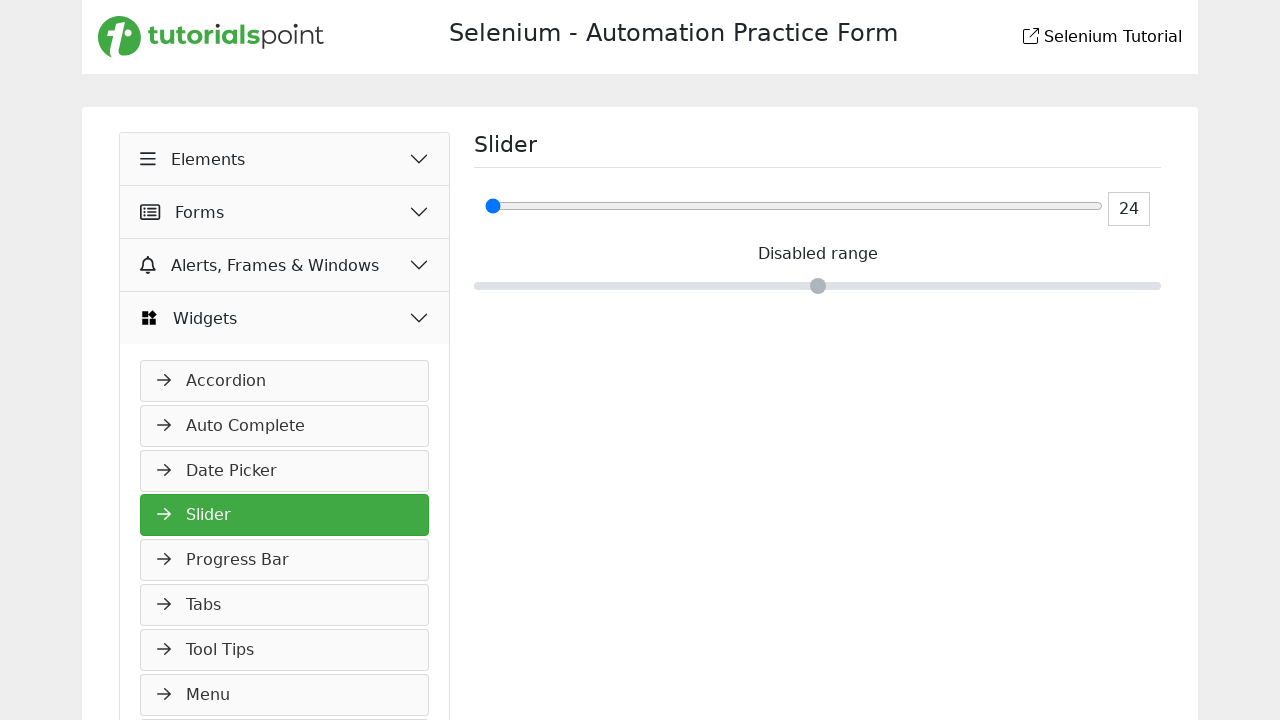

Clicked on Elements button at (285, 159) on xpath=//button[normalize-space()='Elements']
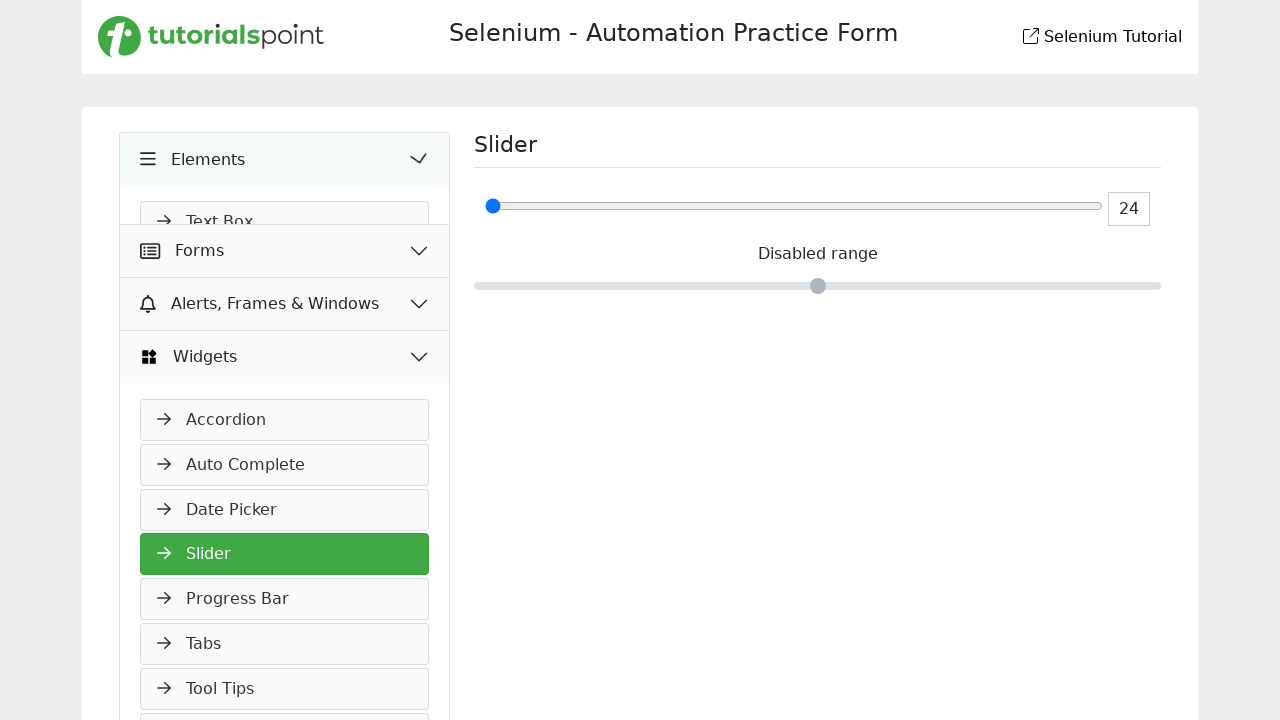

Clicked on Text Box link at (285, 222) on xpath=//a[normalize-space()='Text Box']
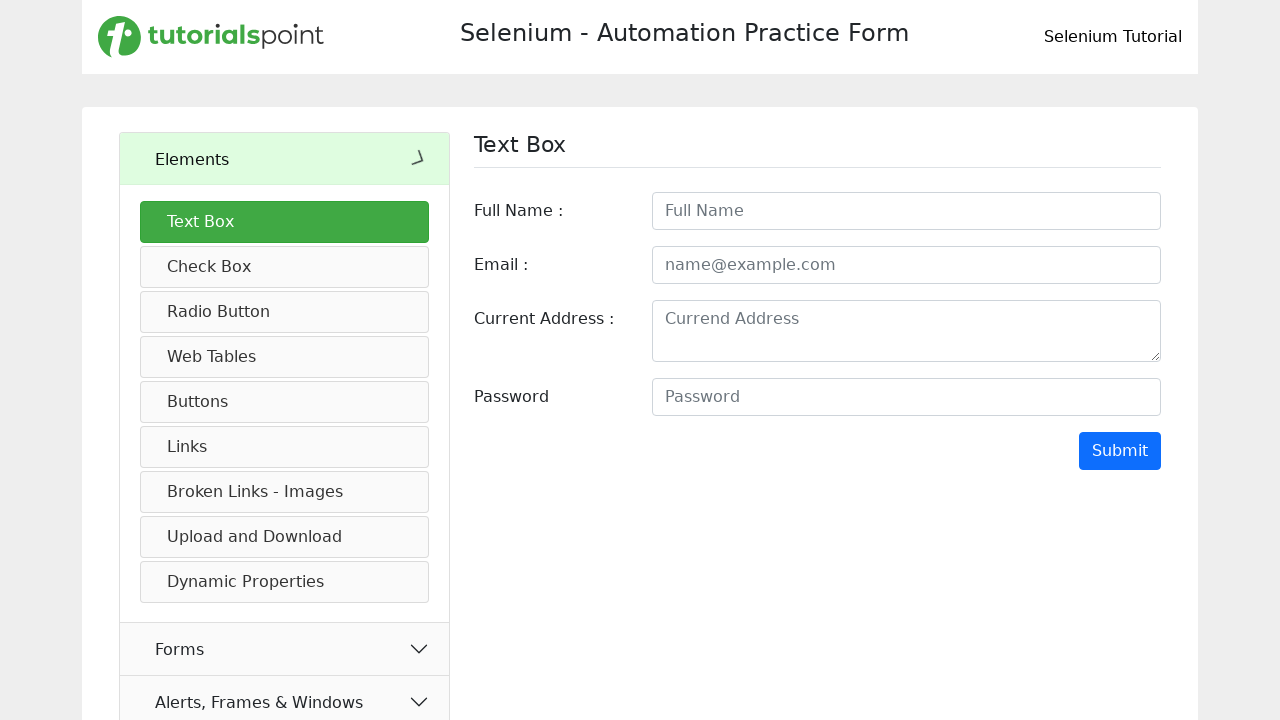

Text Box header loaded and is visible
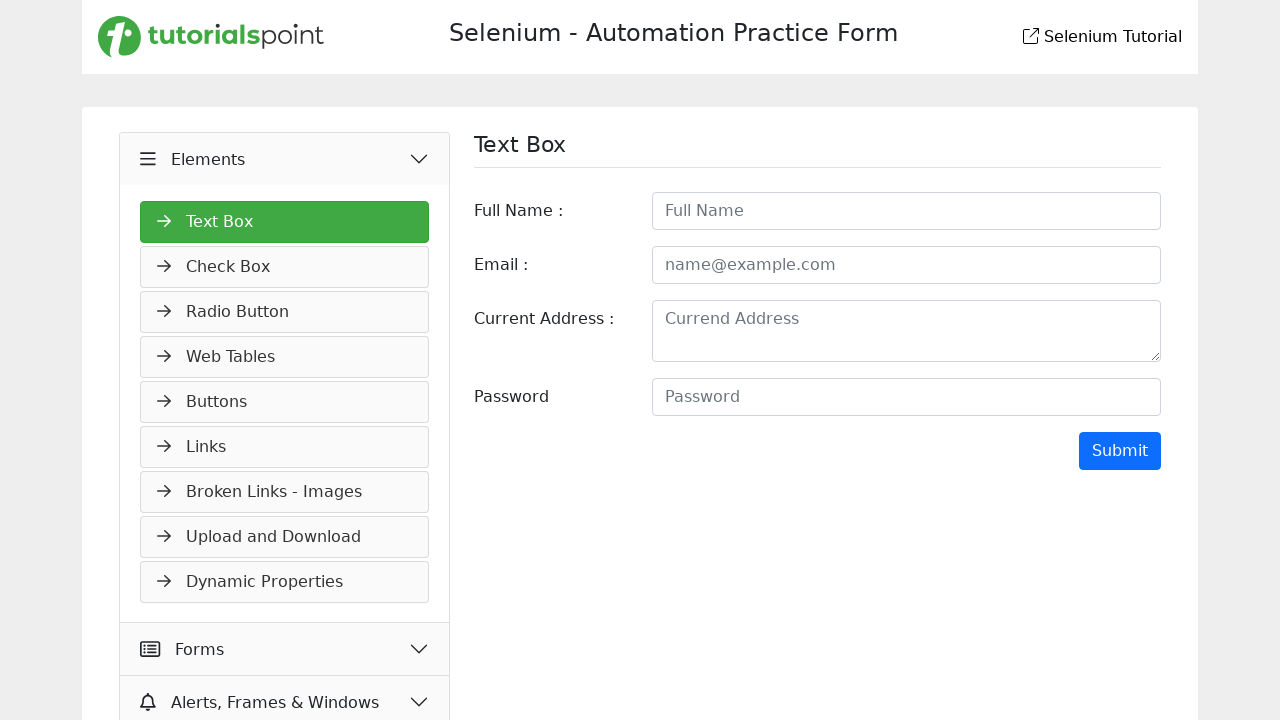

Filled full name field with 'Jagadeesh' on #fullname
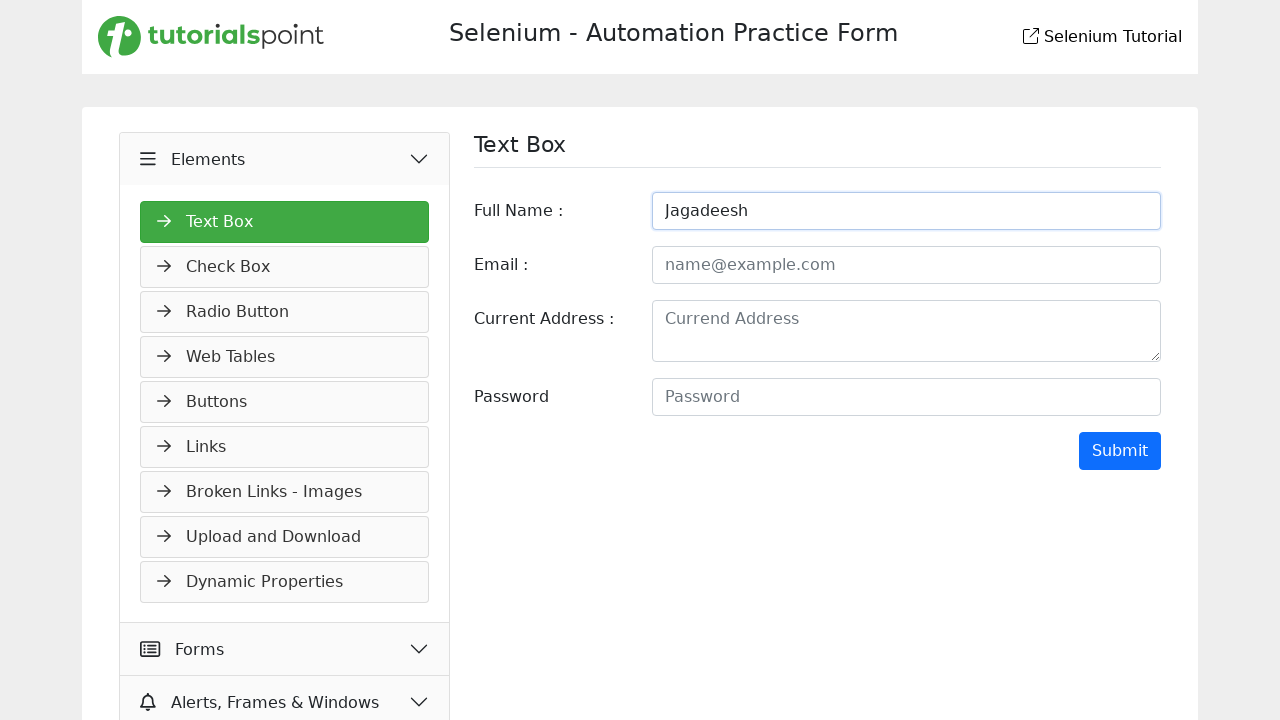

Filled email field with 'jagadeesh@example.com' on #email
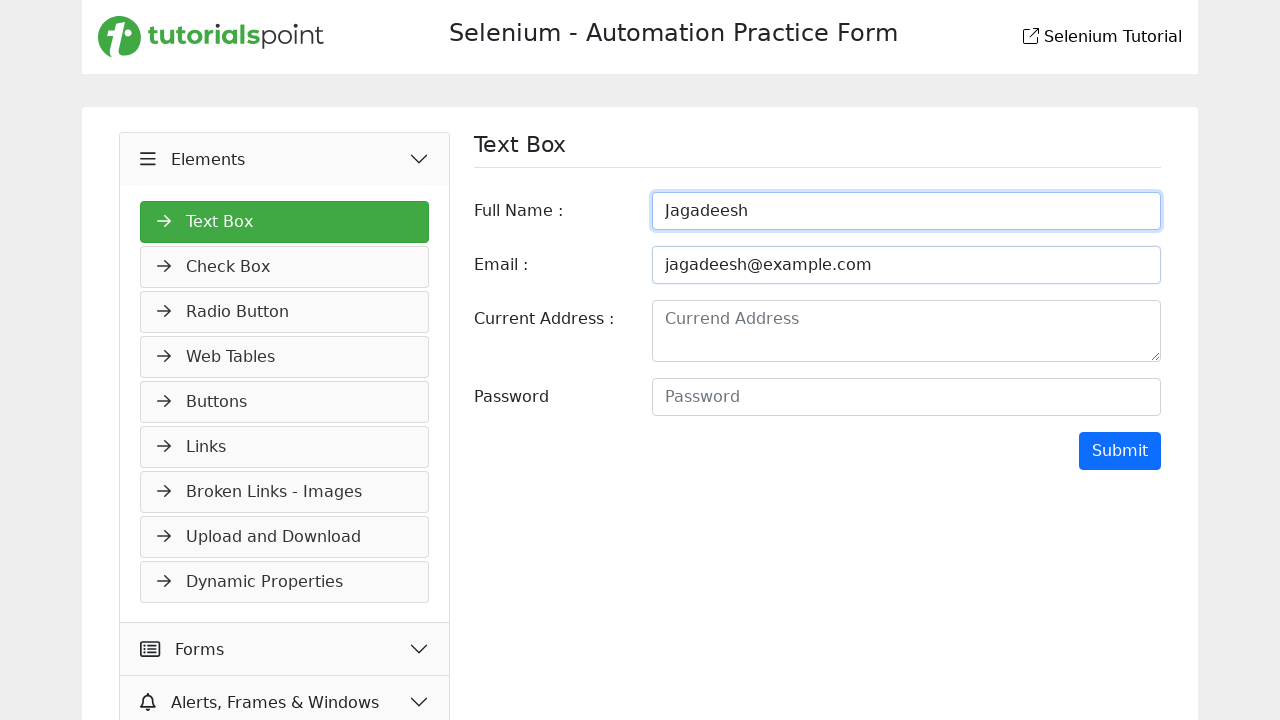

Filled address field with 'No 123, ABC Street XYZ City' on #address
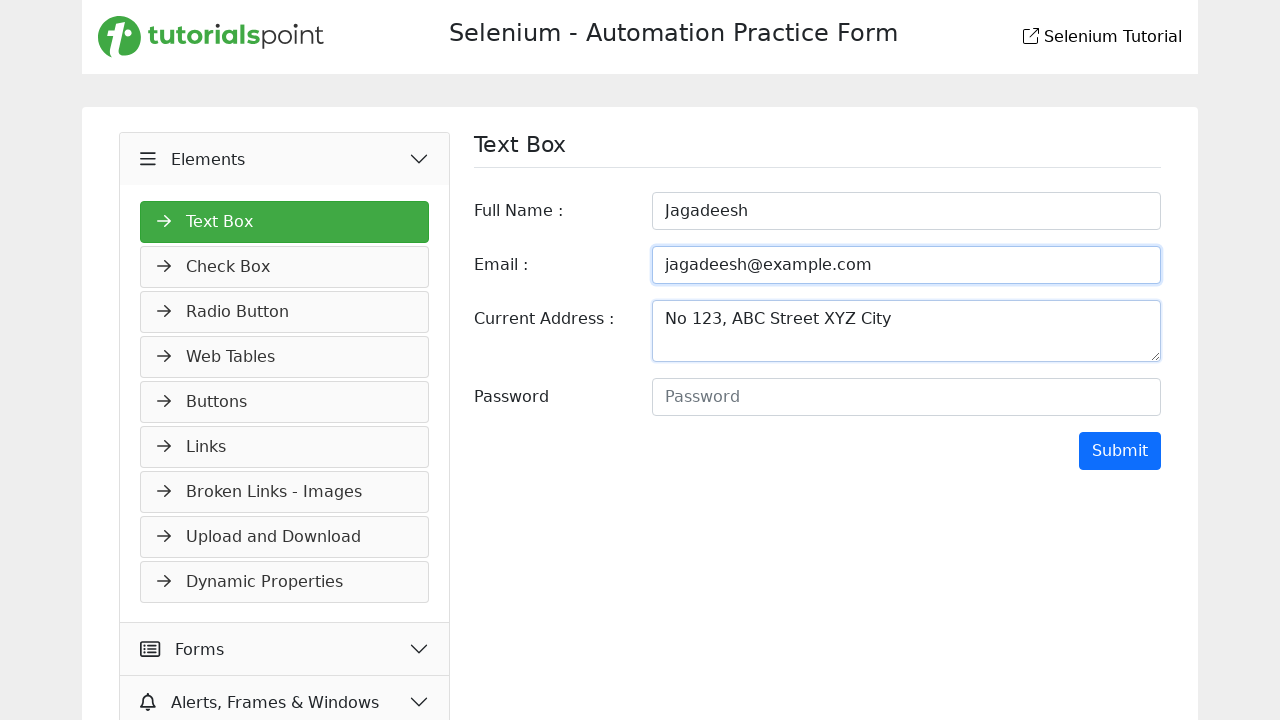

Filled password field with 'Jagadeesh@123' on #password
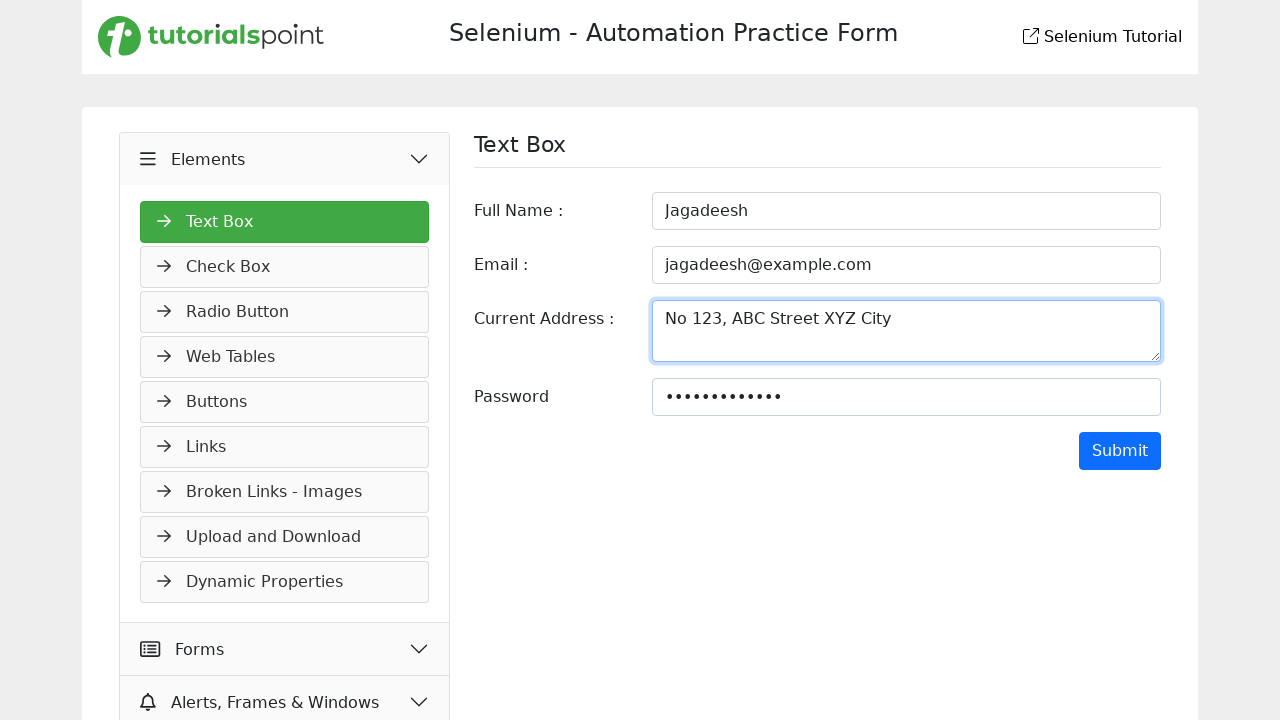

Clicked submit button to submit the form at (1120, 451) on xpath=//input[@value='Submit']
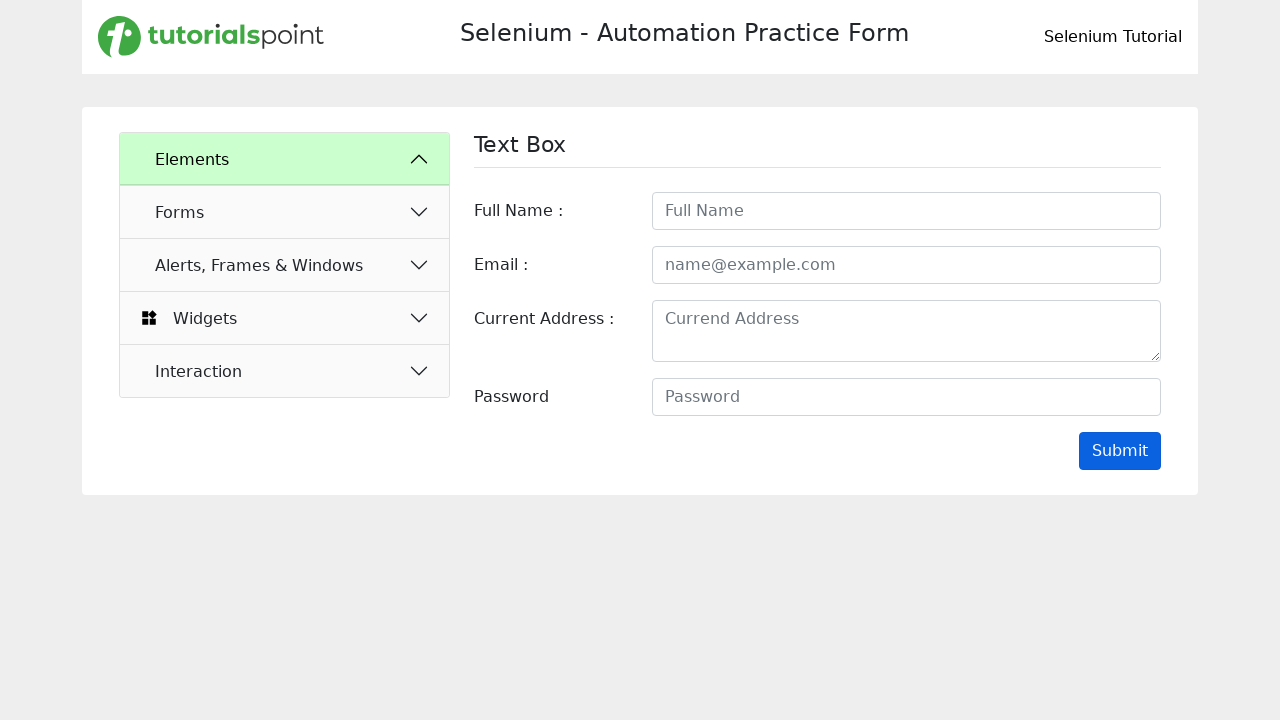

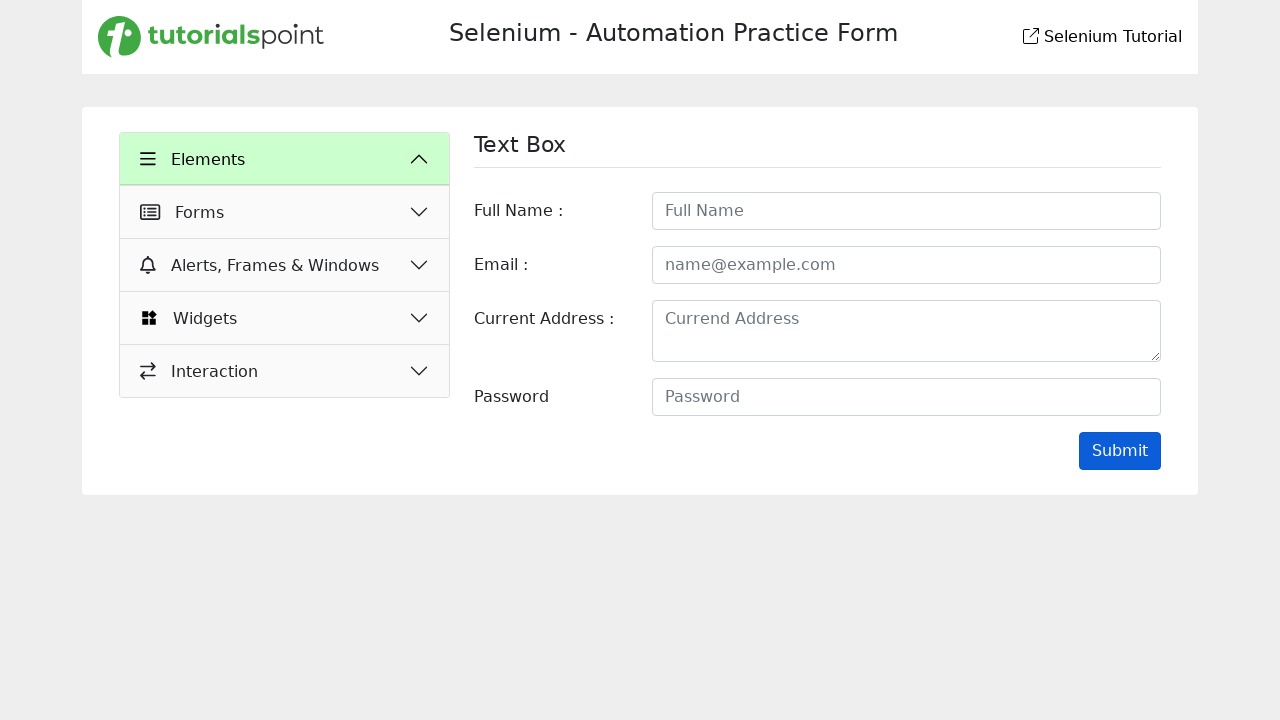